Opens a countdown clock application and displays it in fullscreen mode

Starting URL: http://hurry-app.appspot.com/12:34/Final

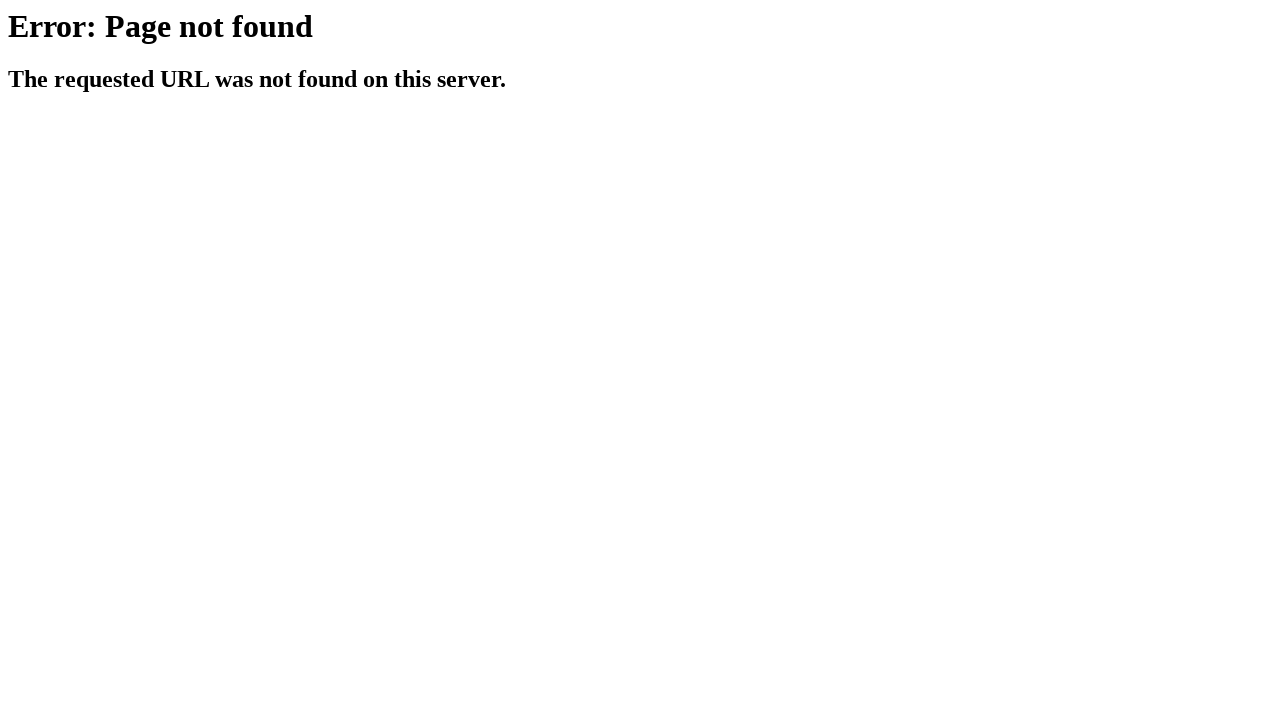

Navigated to countdown clock application at http://hurry-app.appspot.com/12:34/Final
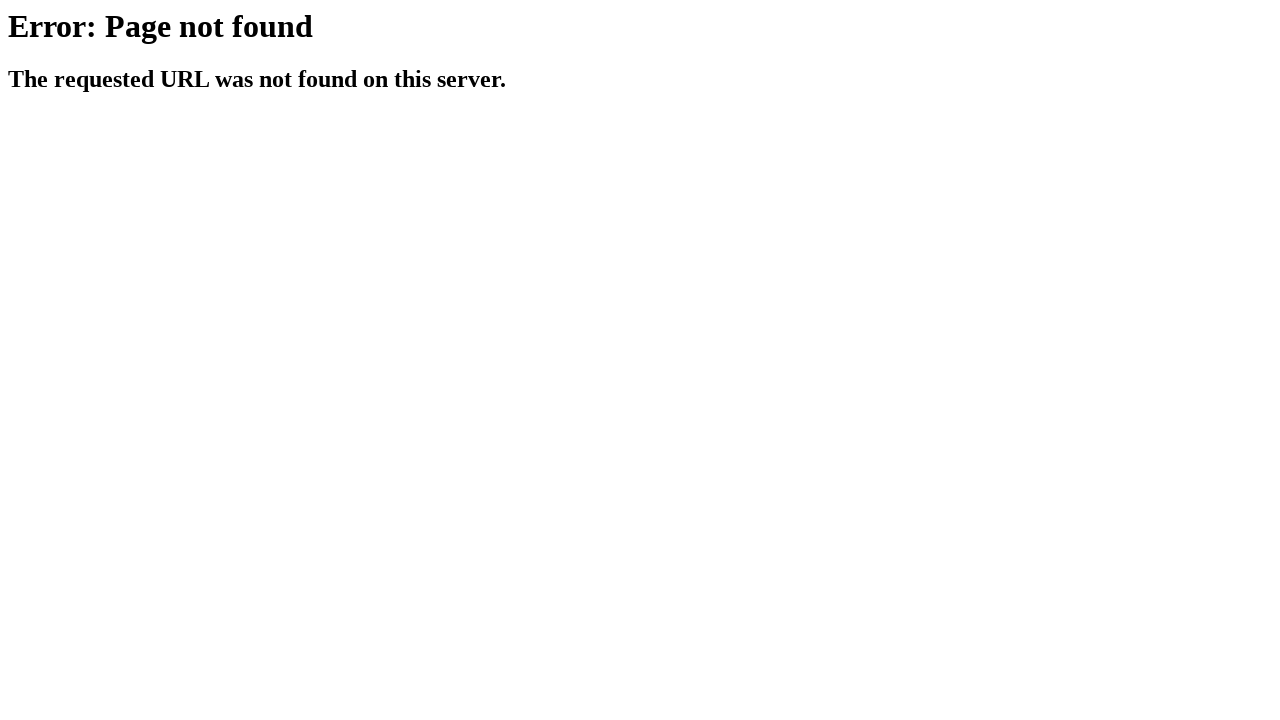

Set viewport size to 1920x1080 for fullscreen display
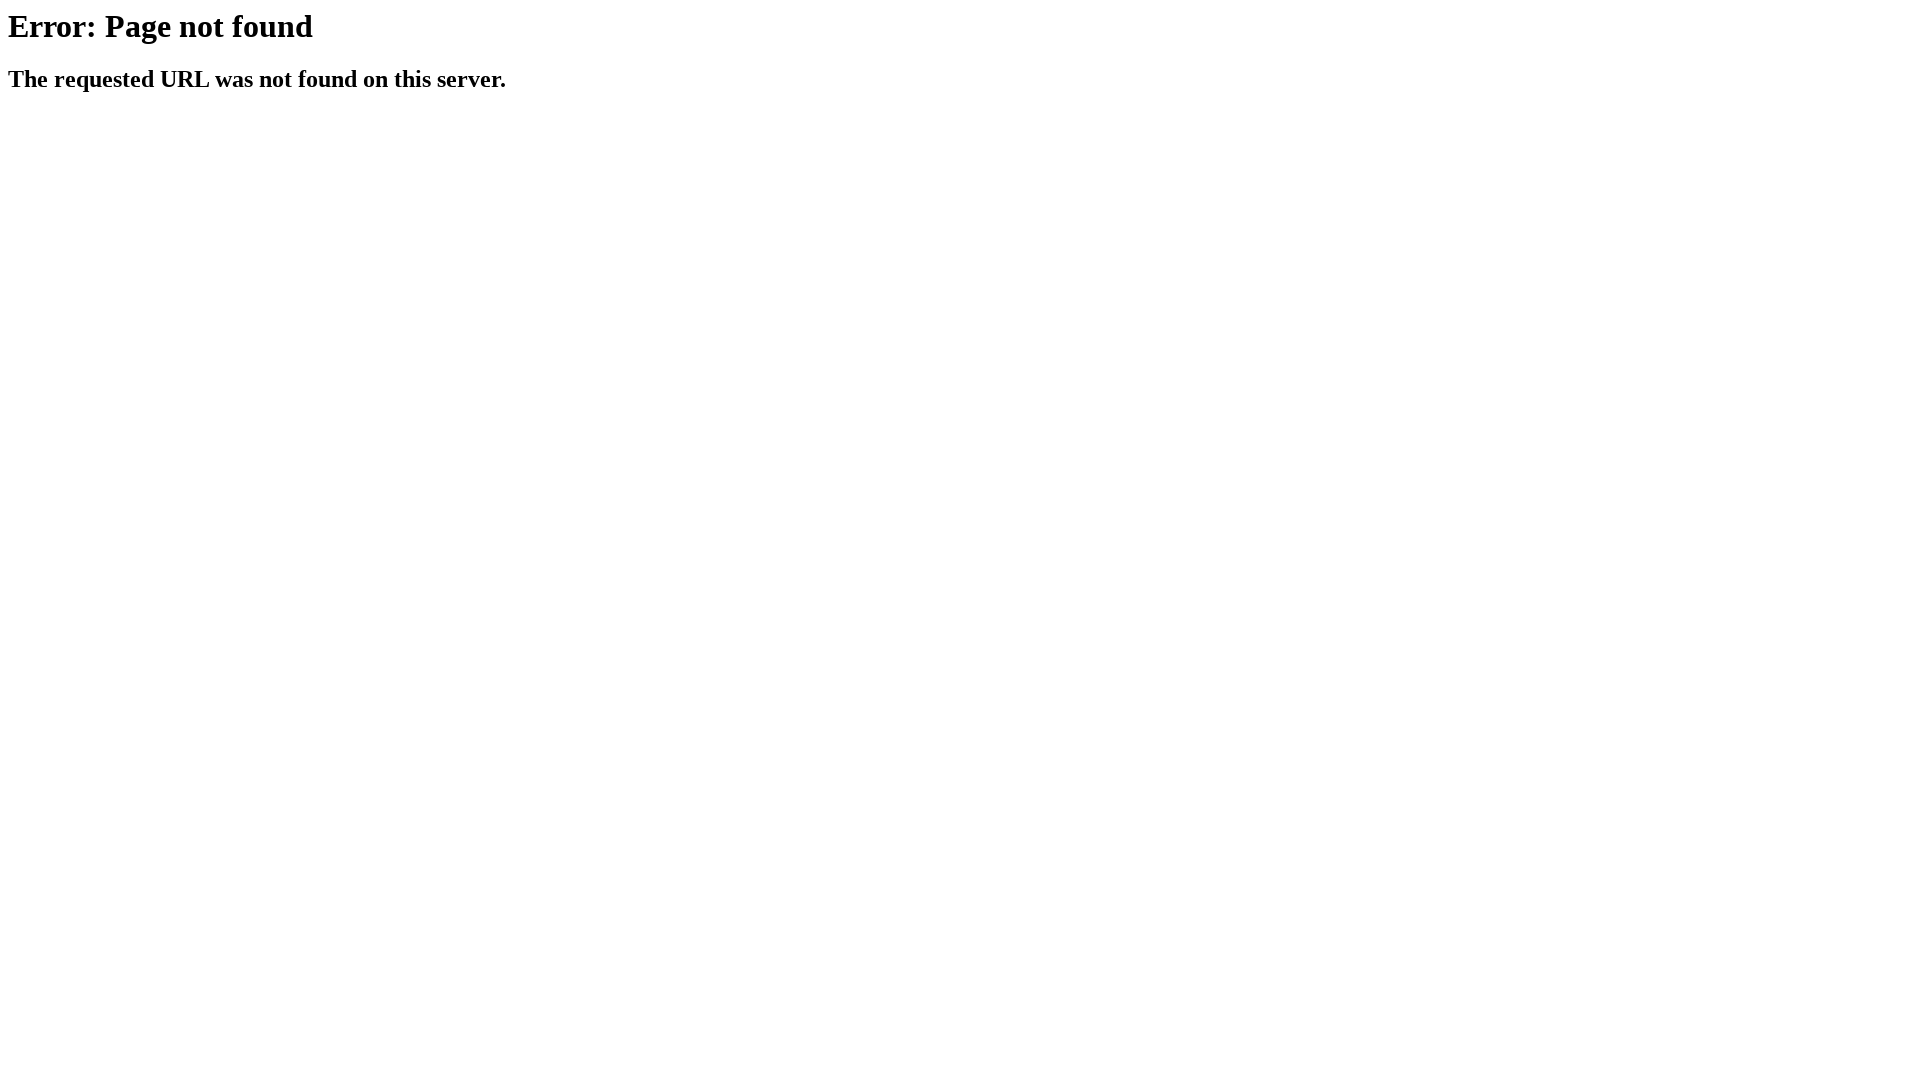

Pressed F11 to enter fullscreen mode
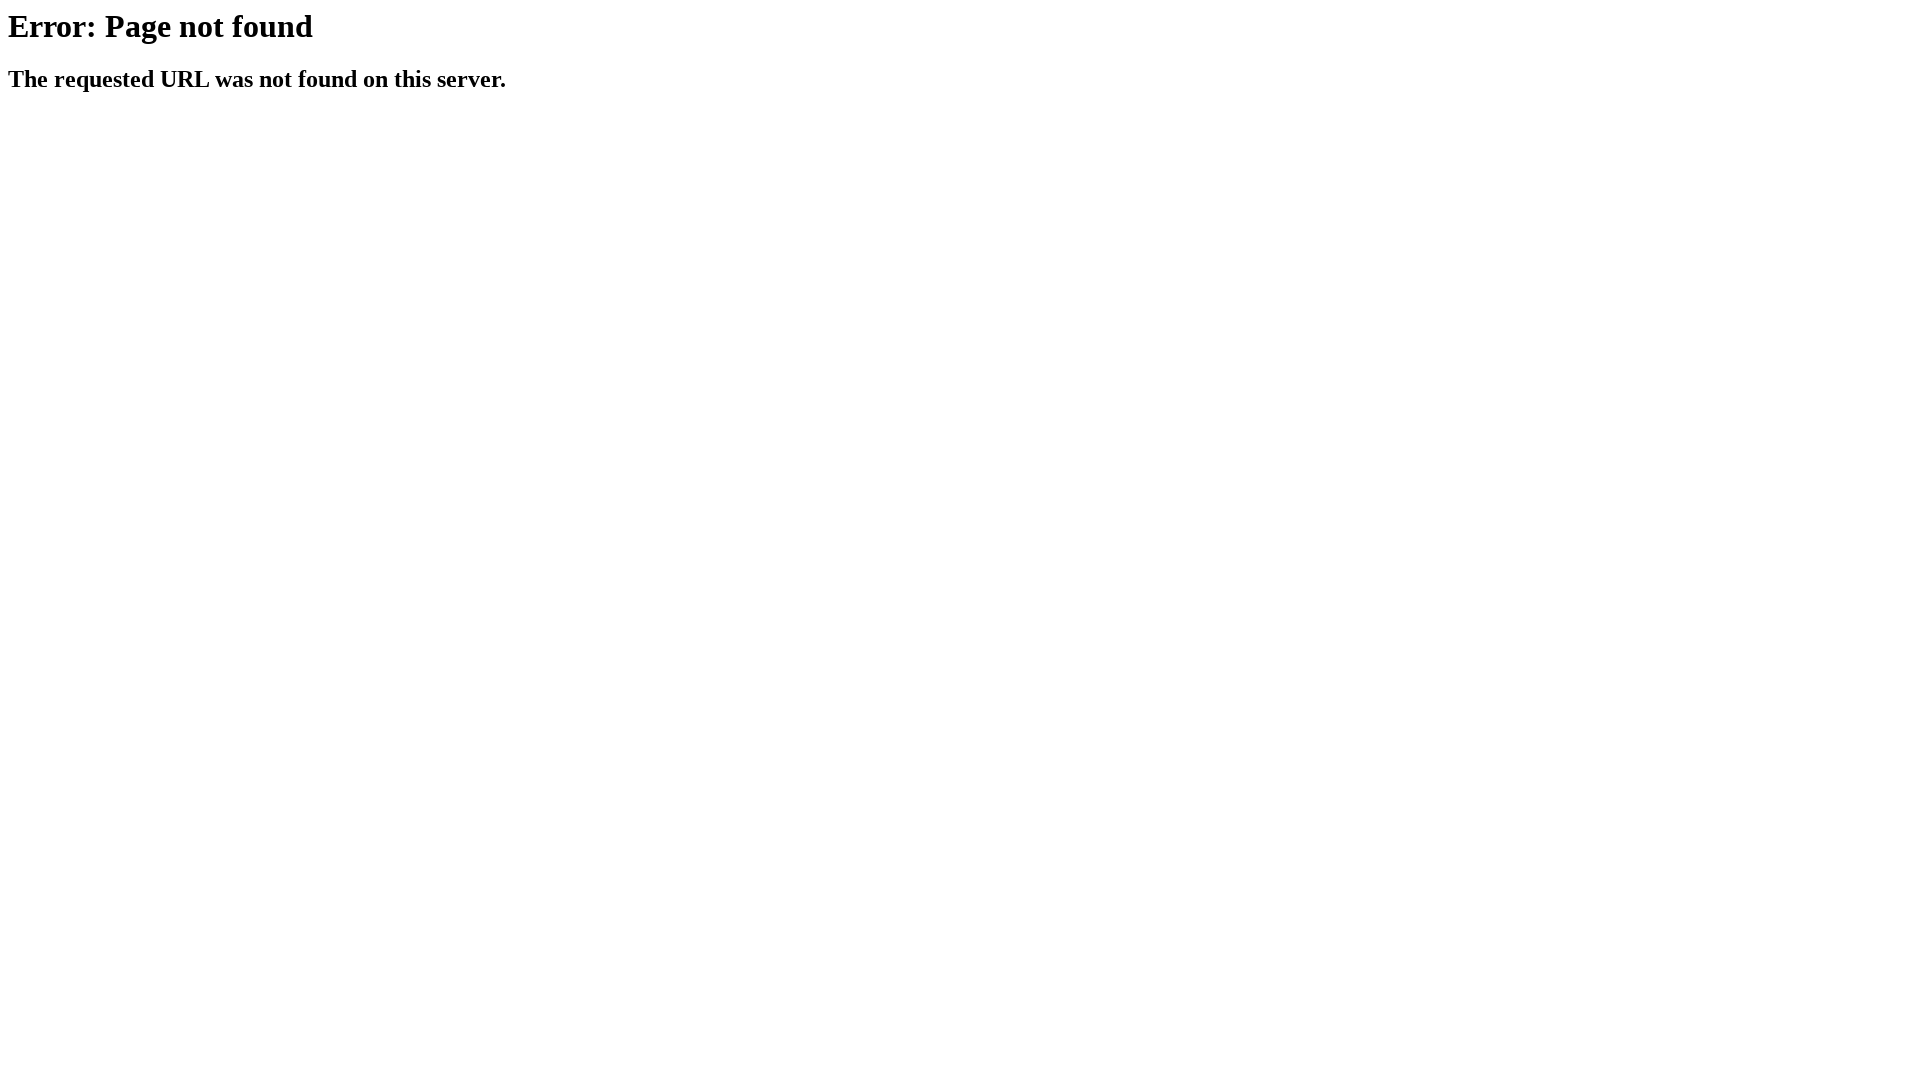

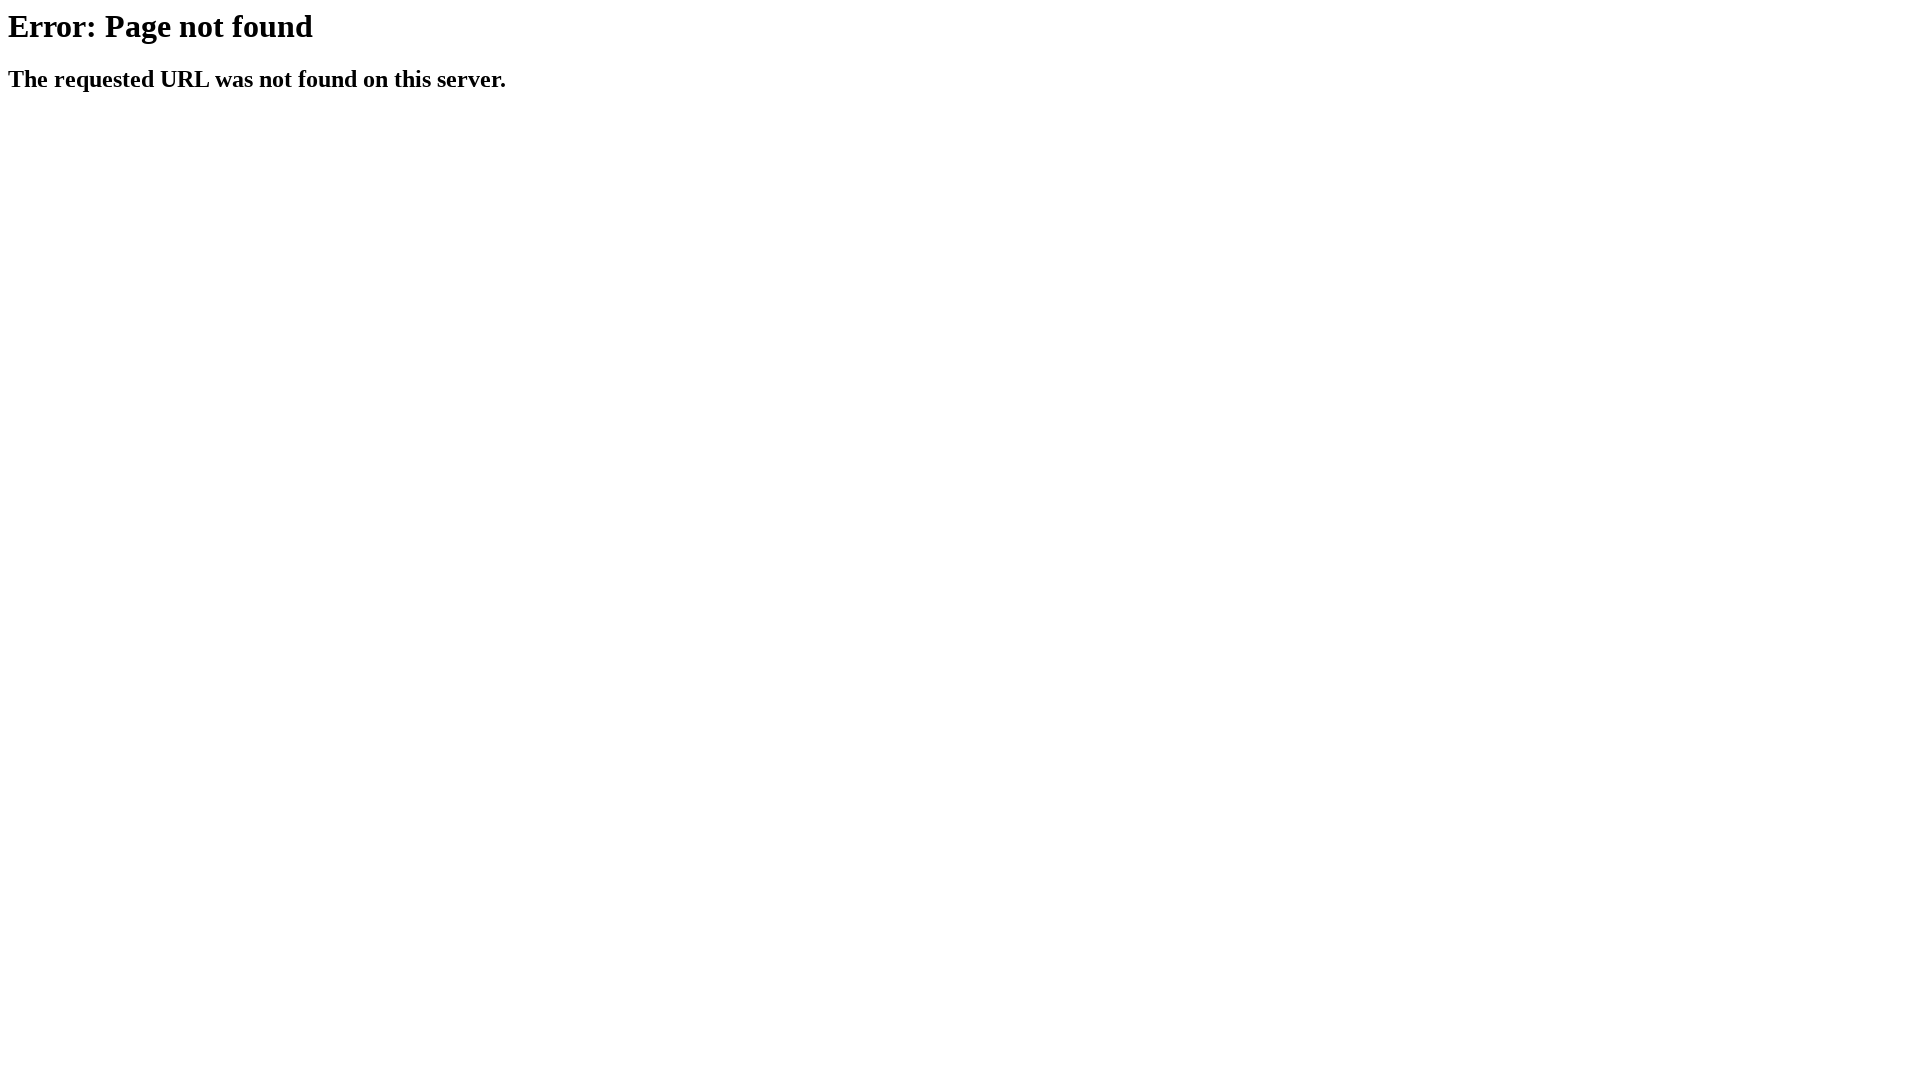